Tests the "Make Appointment" button on the Katalon demo healthcare site by clicking it and verifying the navigation to the login/profile page.

Starting URL: https://katalon-demo-cura.herokuapp.com/

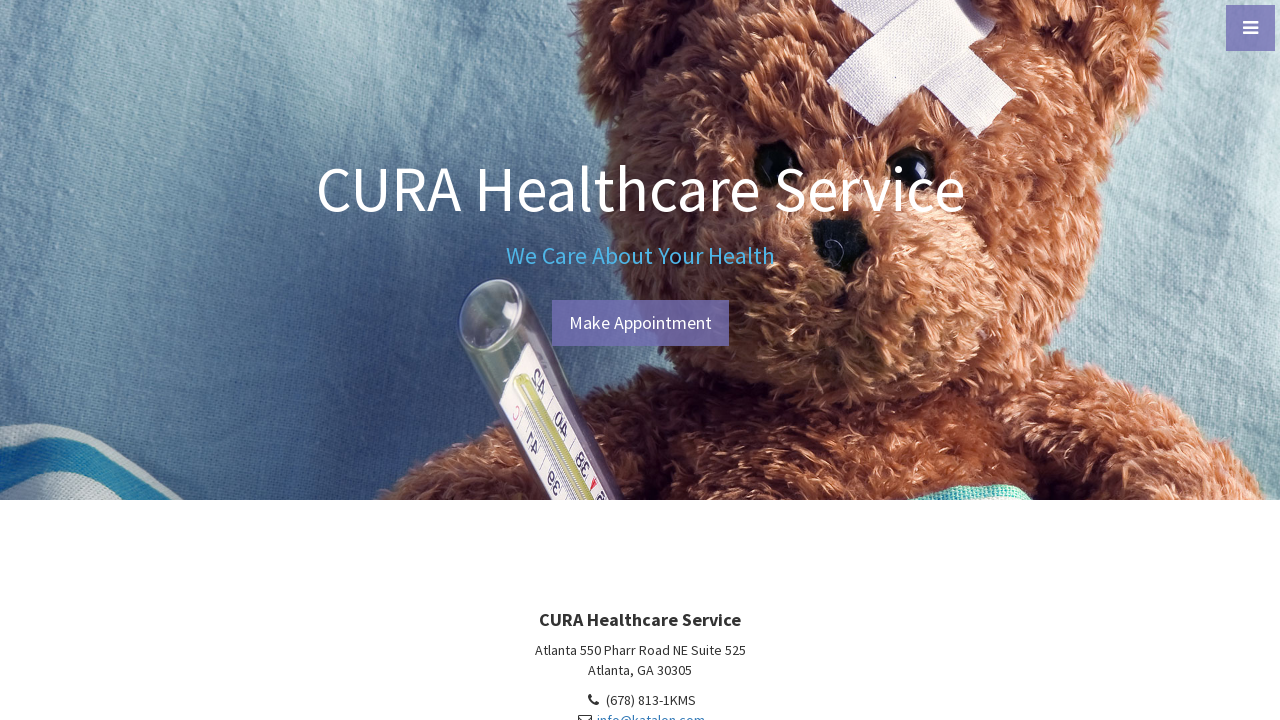

Clicked the 'Make Appointment' button at (640, 323) on #btn-make-appointment
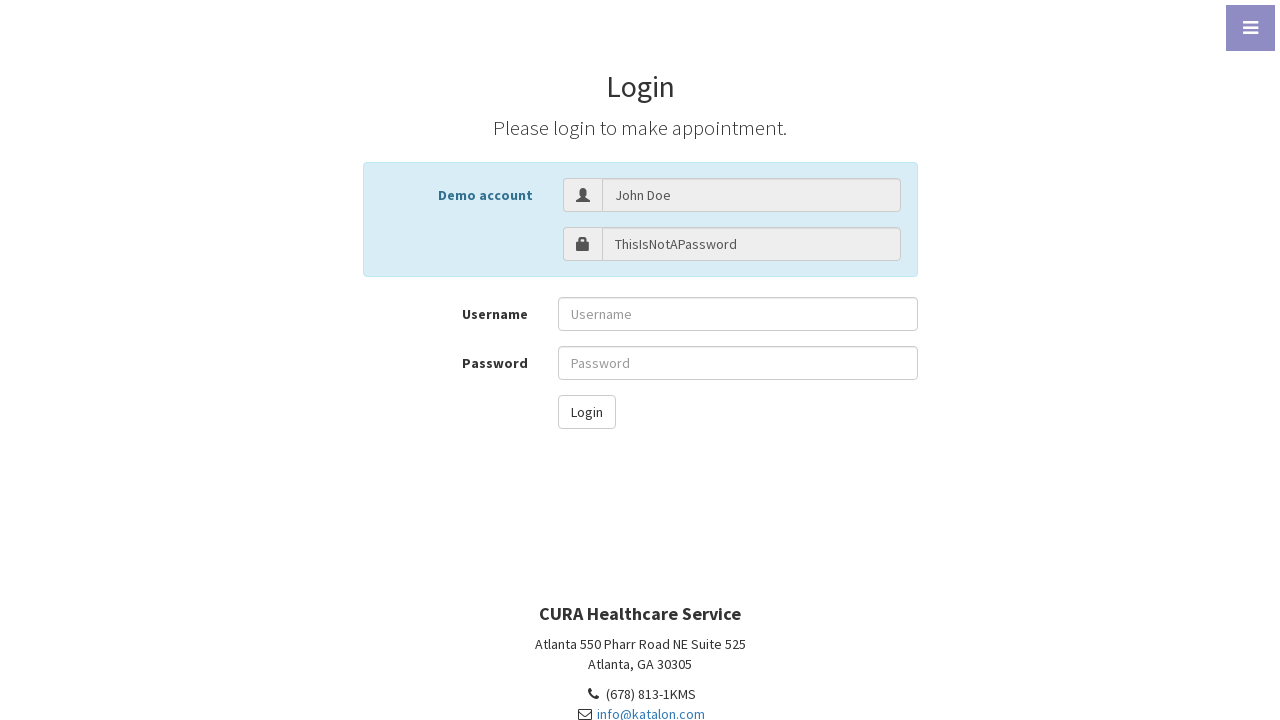

Navigated to login/profile page after clicking Make Appointment button
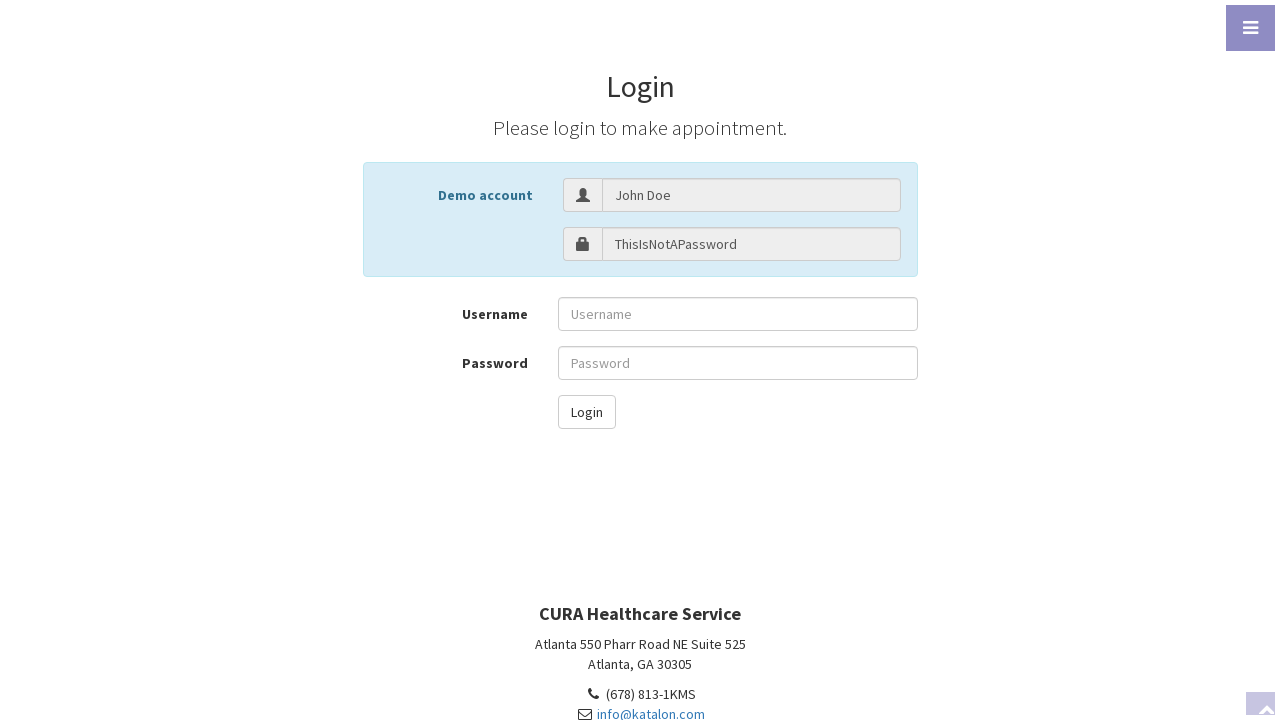

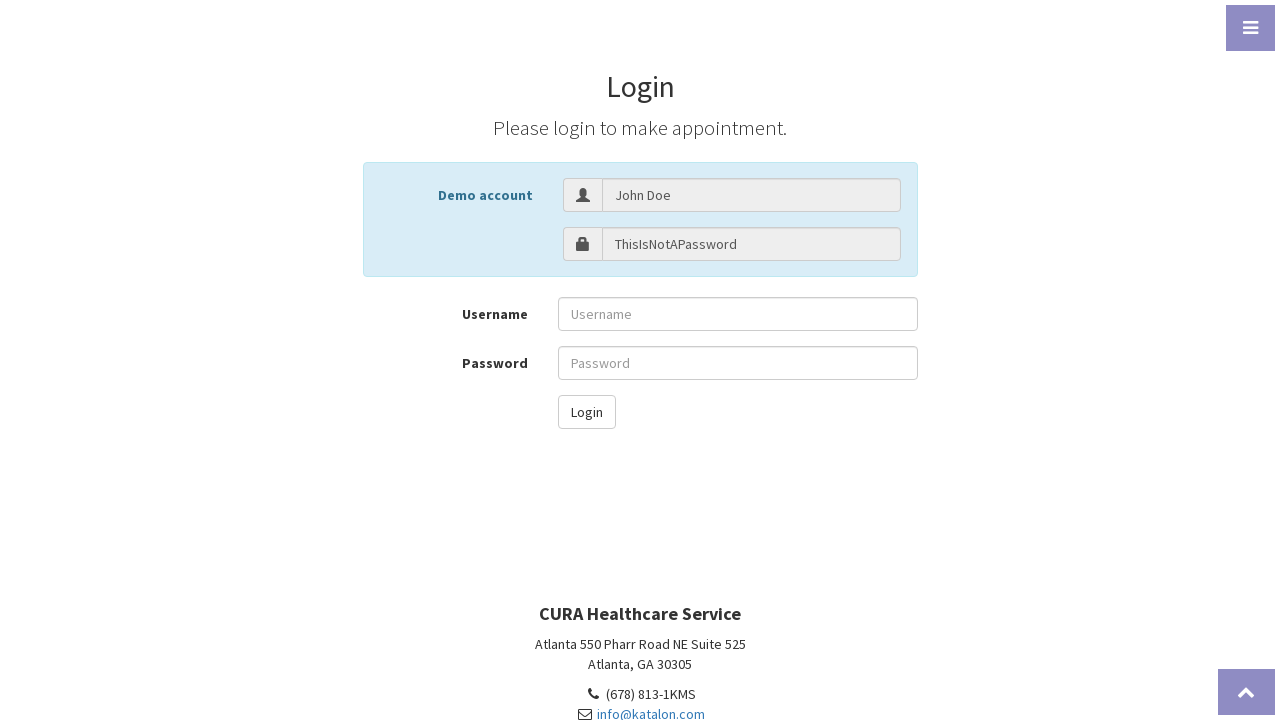